Tests dropdown selection by selecting options by text, value, and index, verifying each selection

Starting URL: http://the-internet.herokuapp.com/dropdown

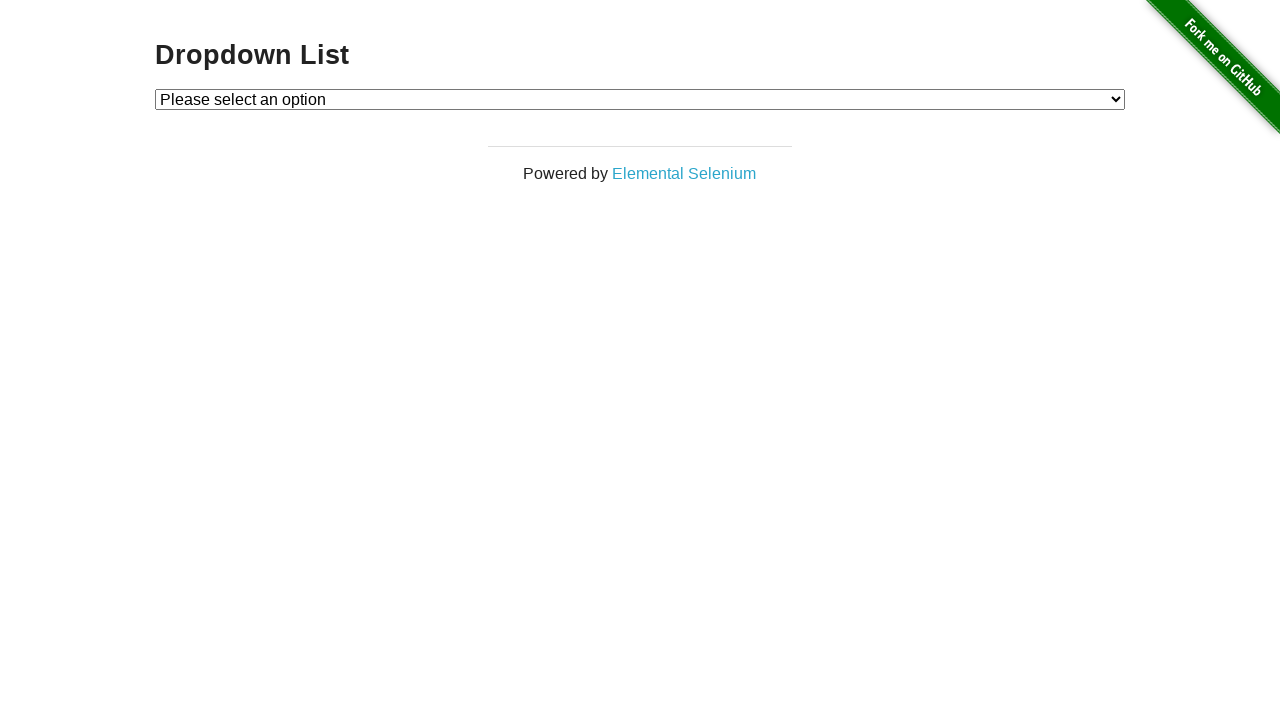

Located dropdown element with id 'dropdown'
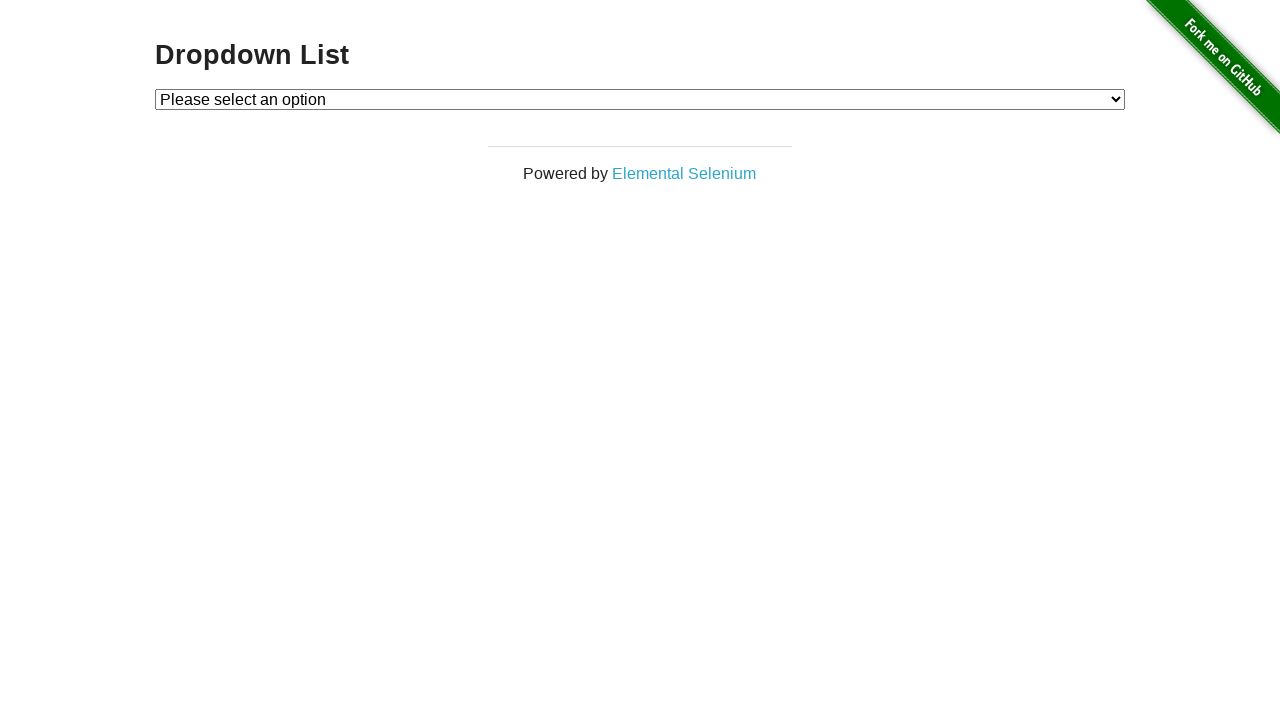

Selected dropdown option by label 'Option 1' on #dropdown
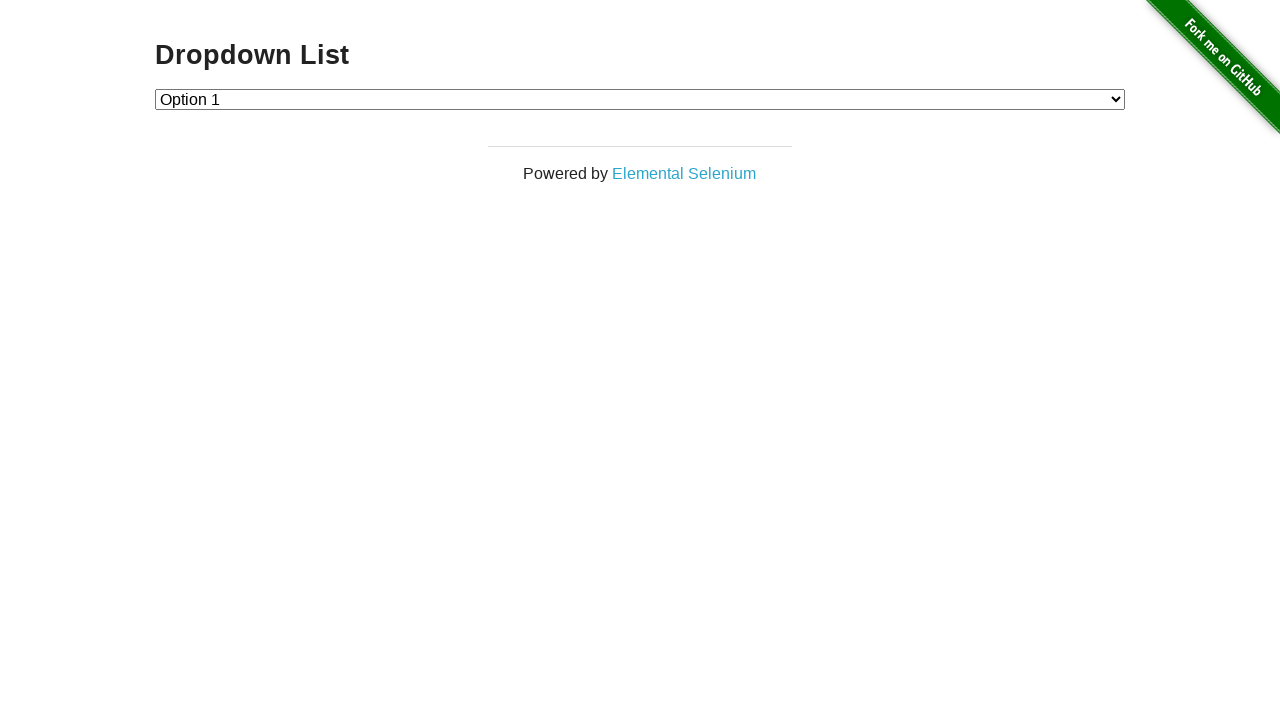

Retrieved selected dropdown value
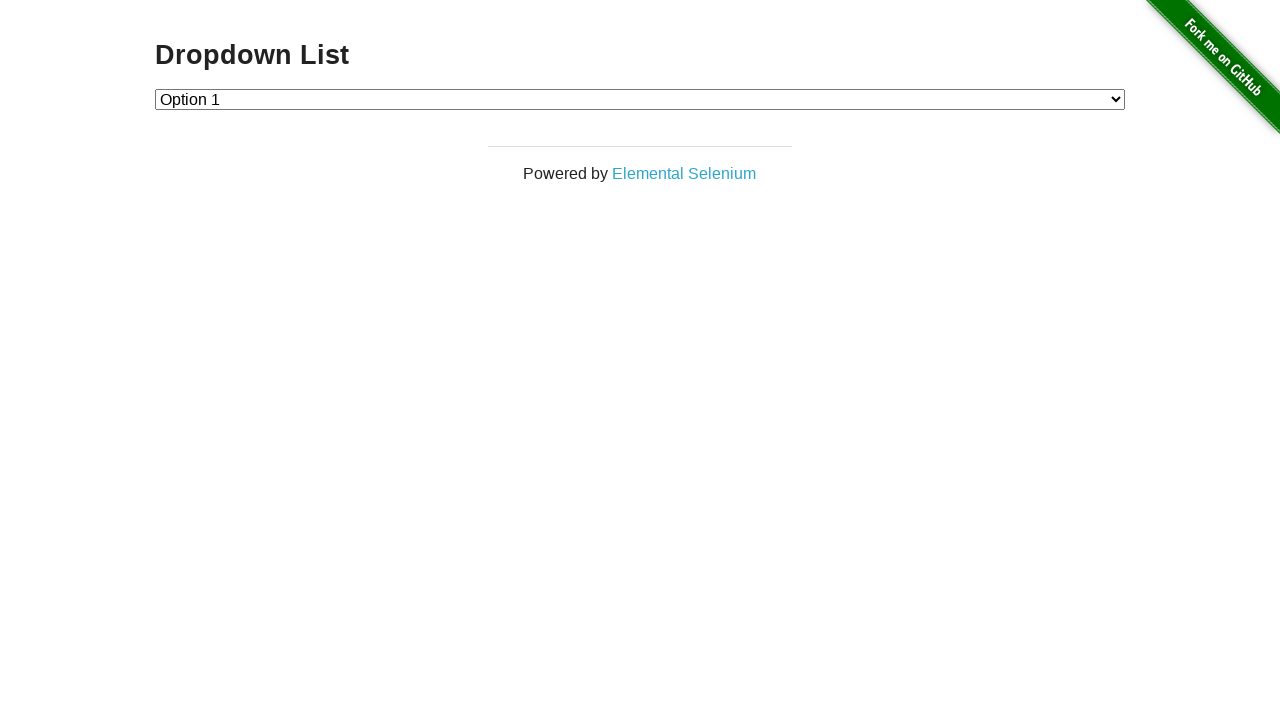

Verified selected value is '1' after label selection
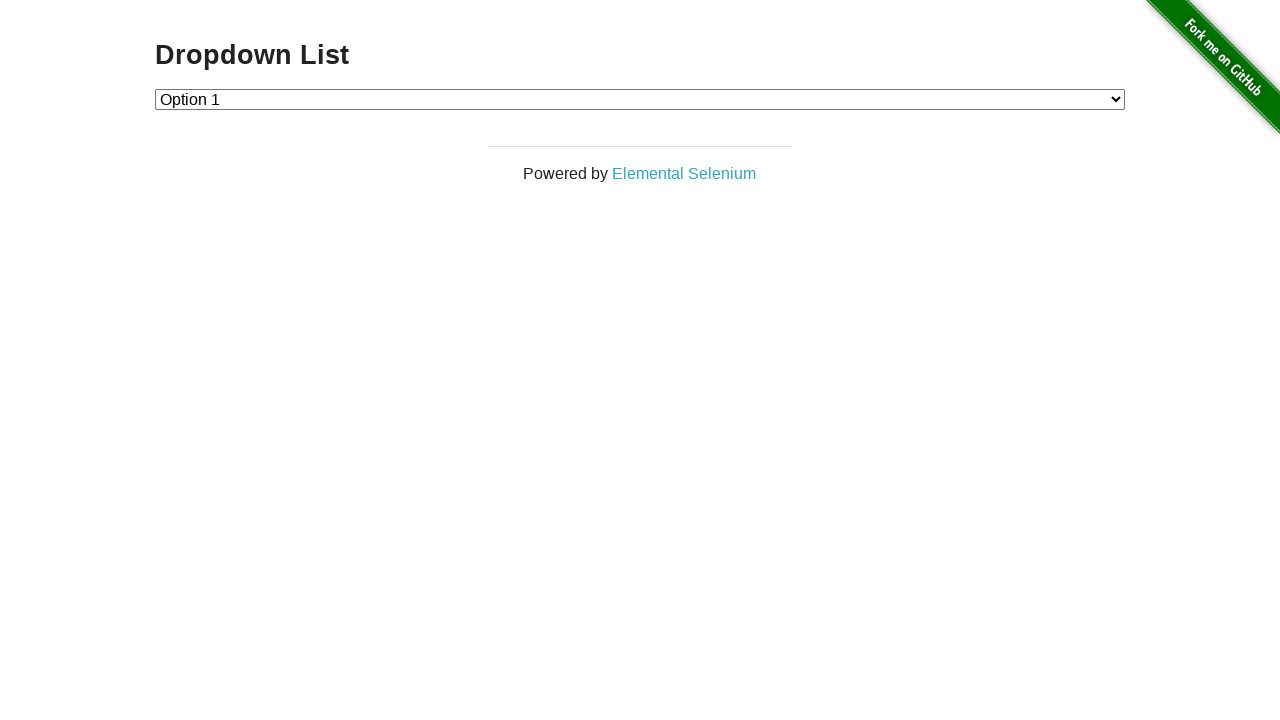

Selected dropdown option by value '2' on #dropdown
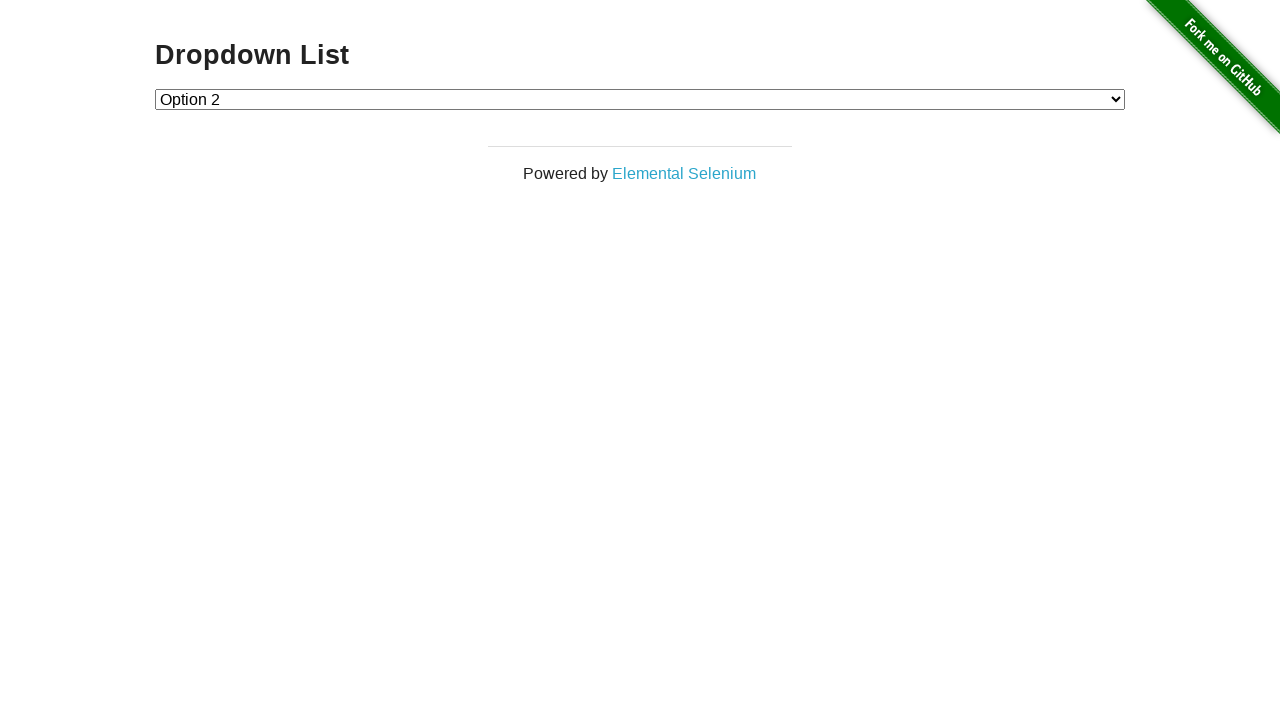

Retrieved selected dropdown value
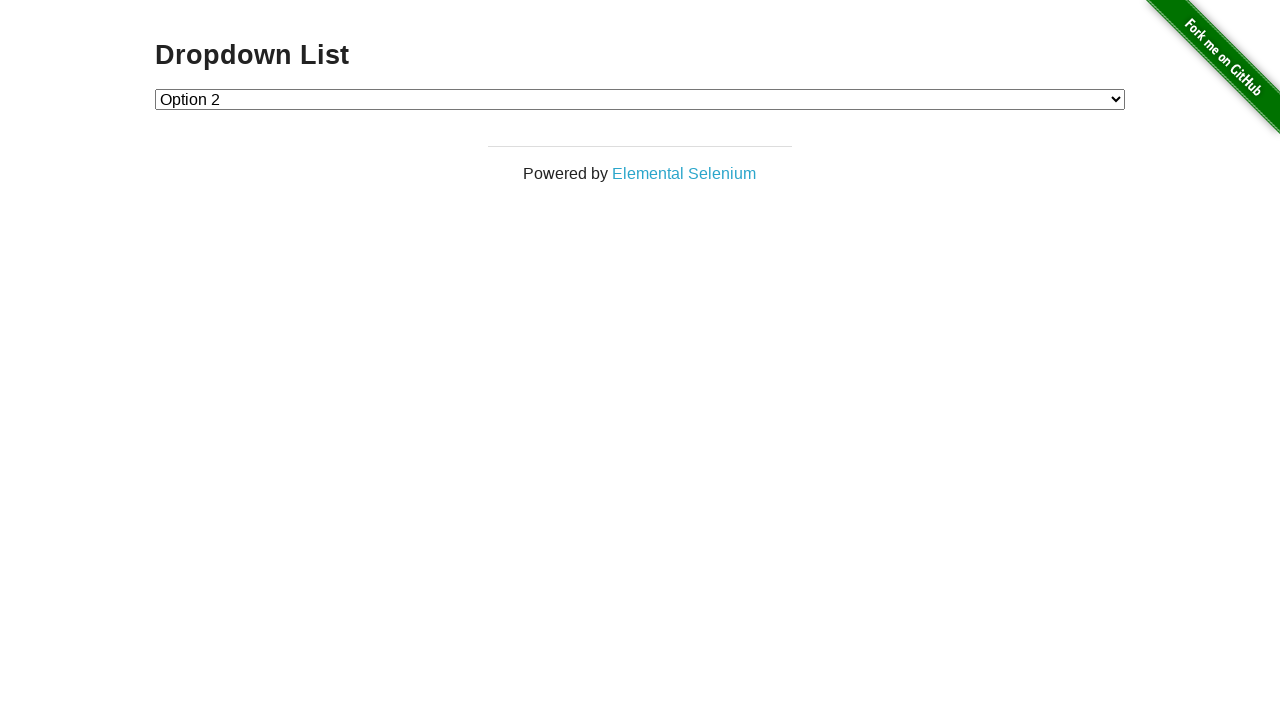

Verified selected value is '2' after value selection
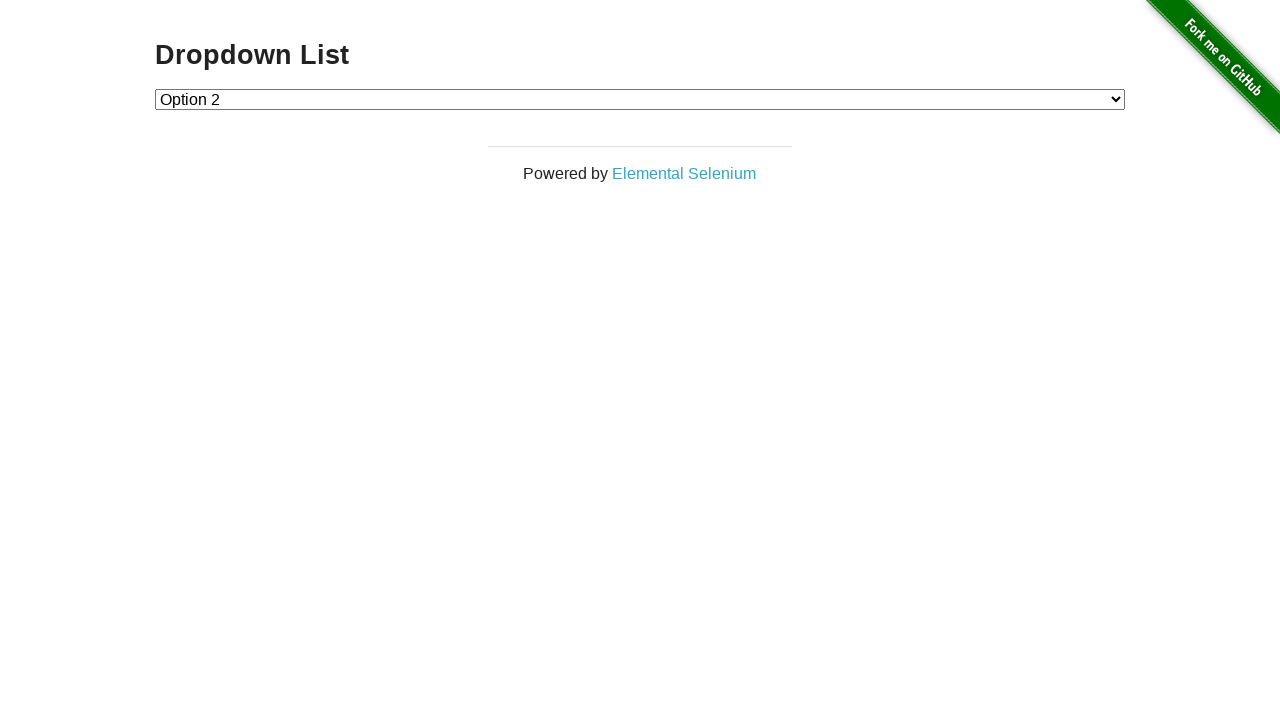

Selected dropdown option by index 1 on #dropdown
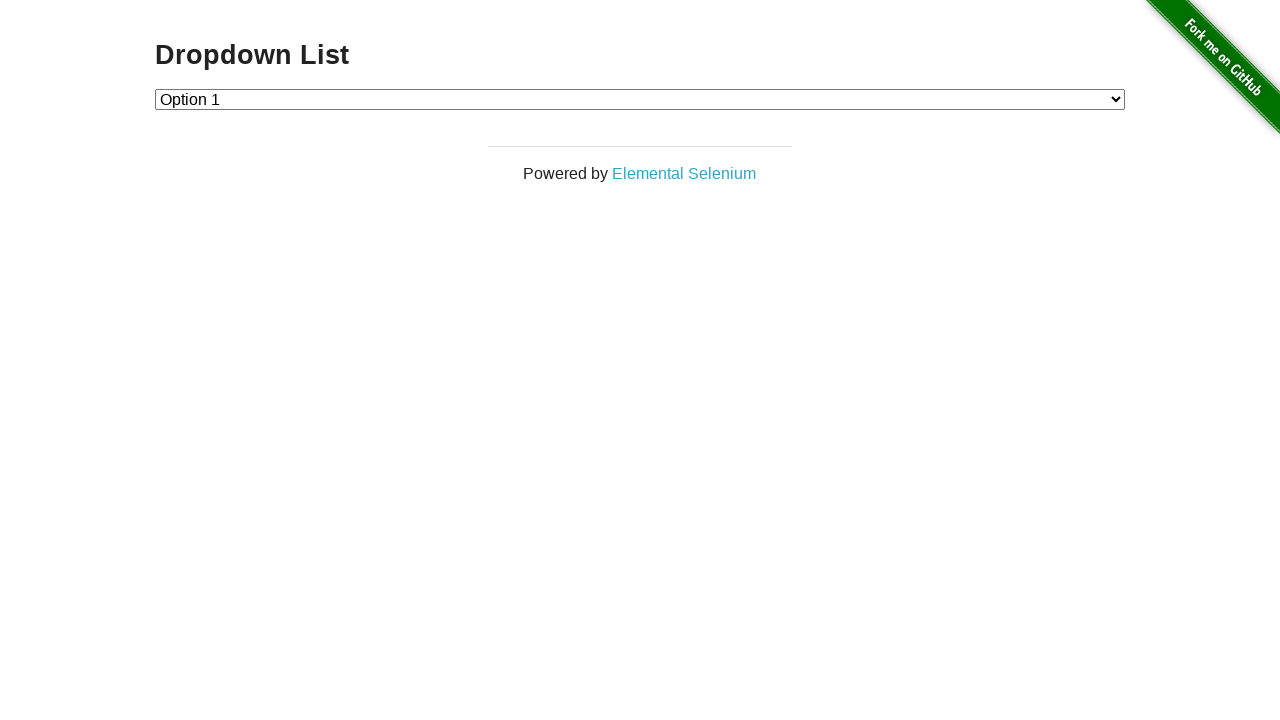

Retrieved selected dropdown value
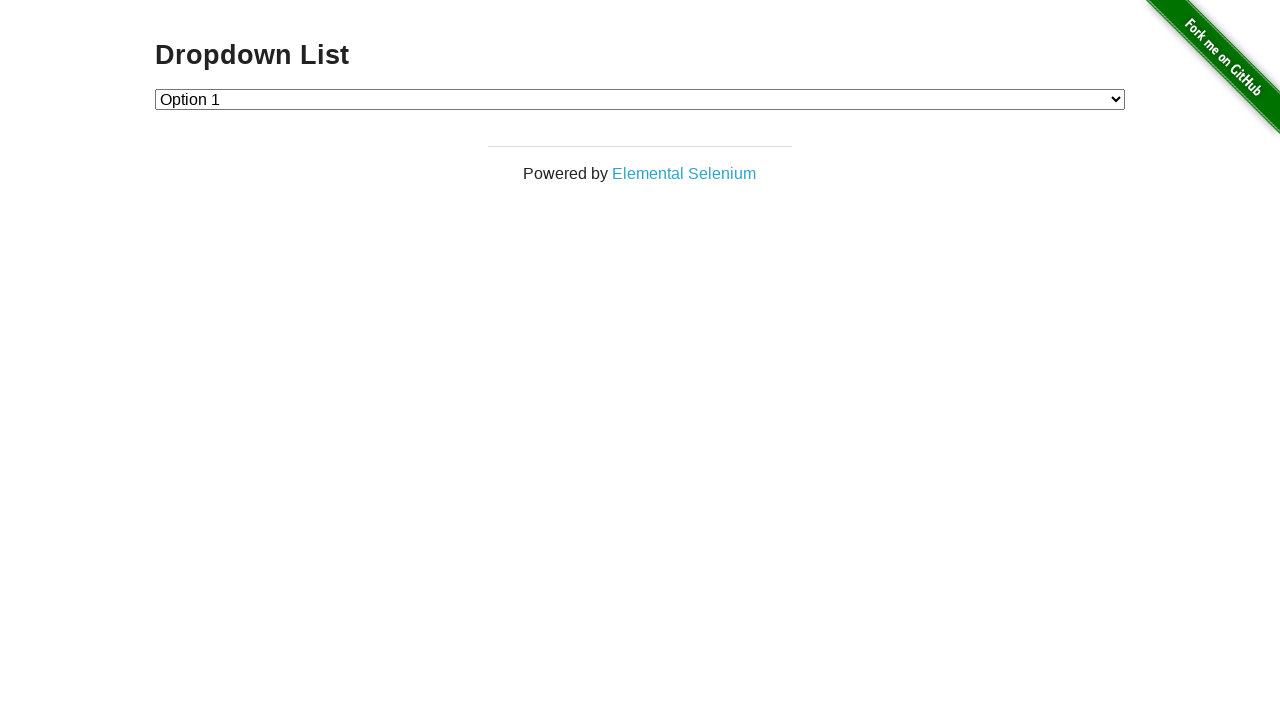

Verified selected value is '1' after index selection
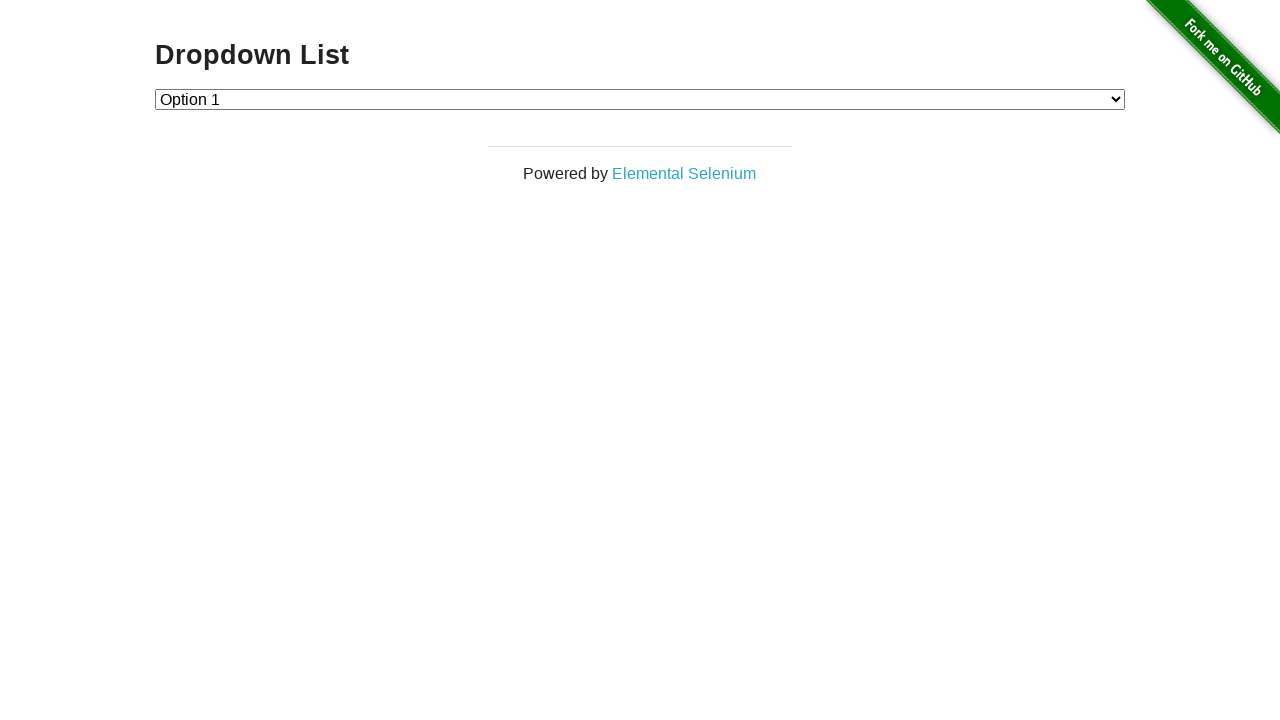

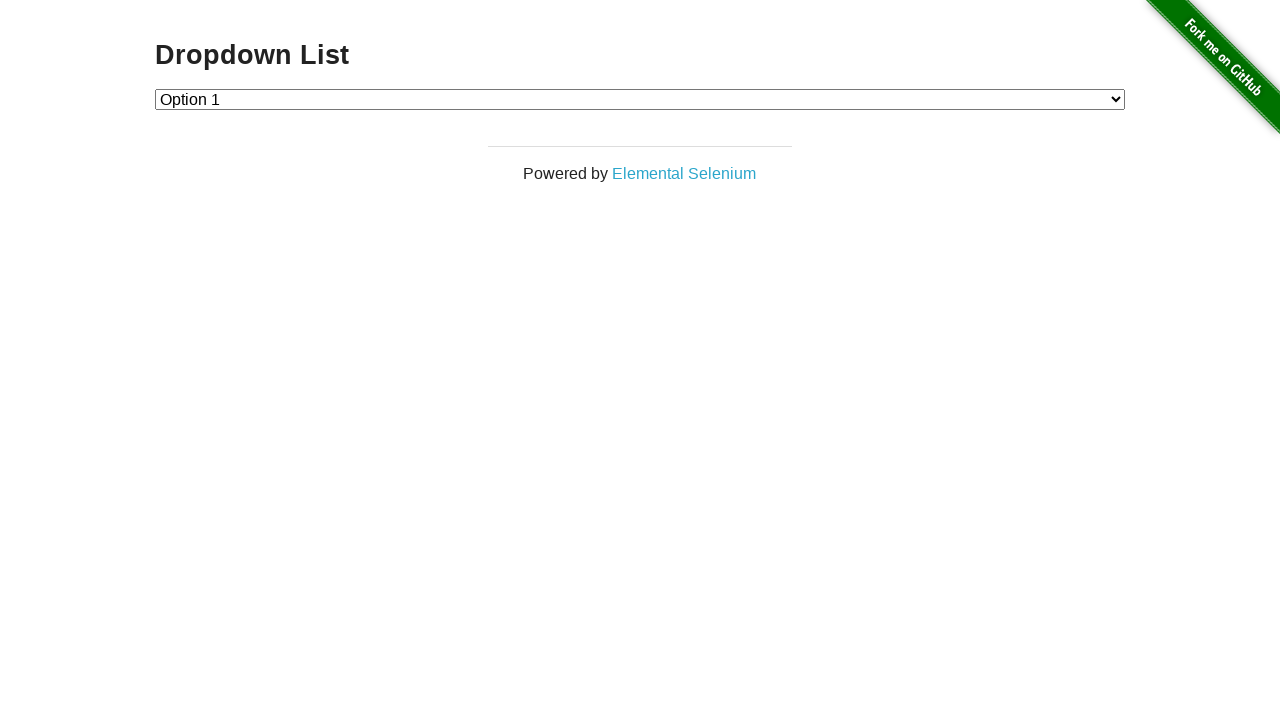